Tests scrolling functionality by scrolling to a footer button on WebdriverIO homepage

Starting URL: https://webdriver.io/

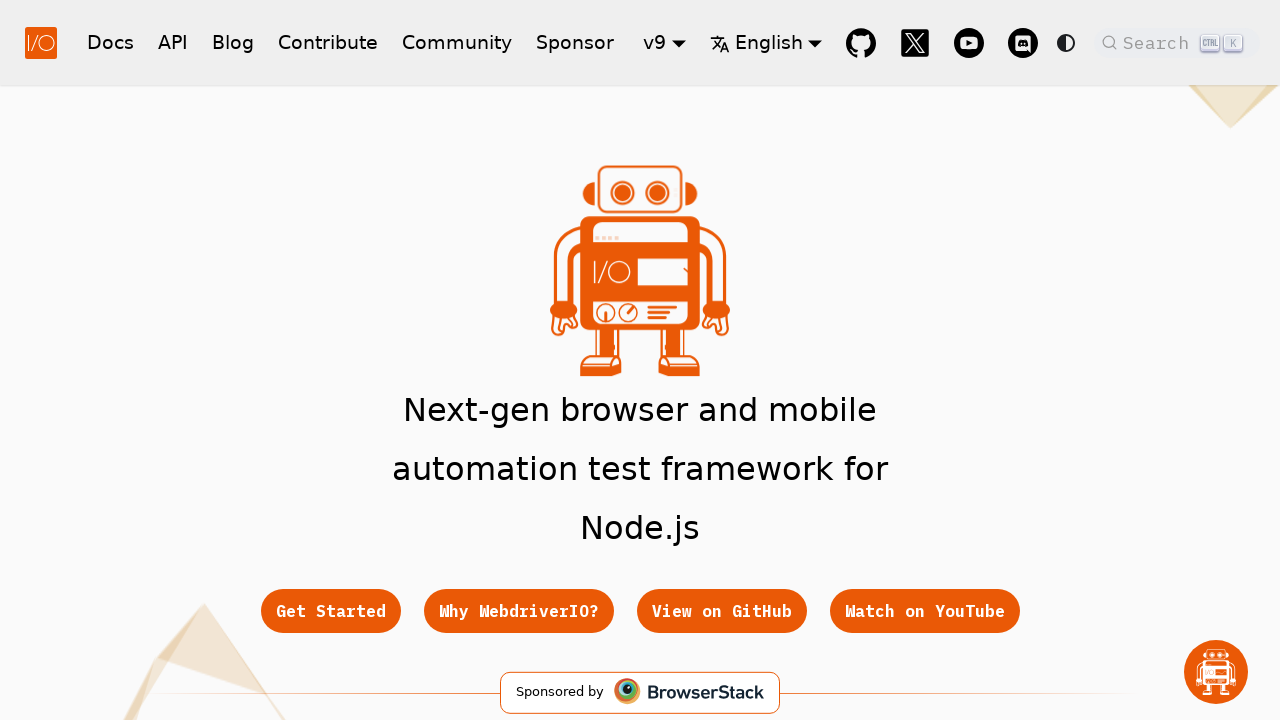

Located footer button with Getting Started link
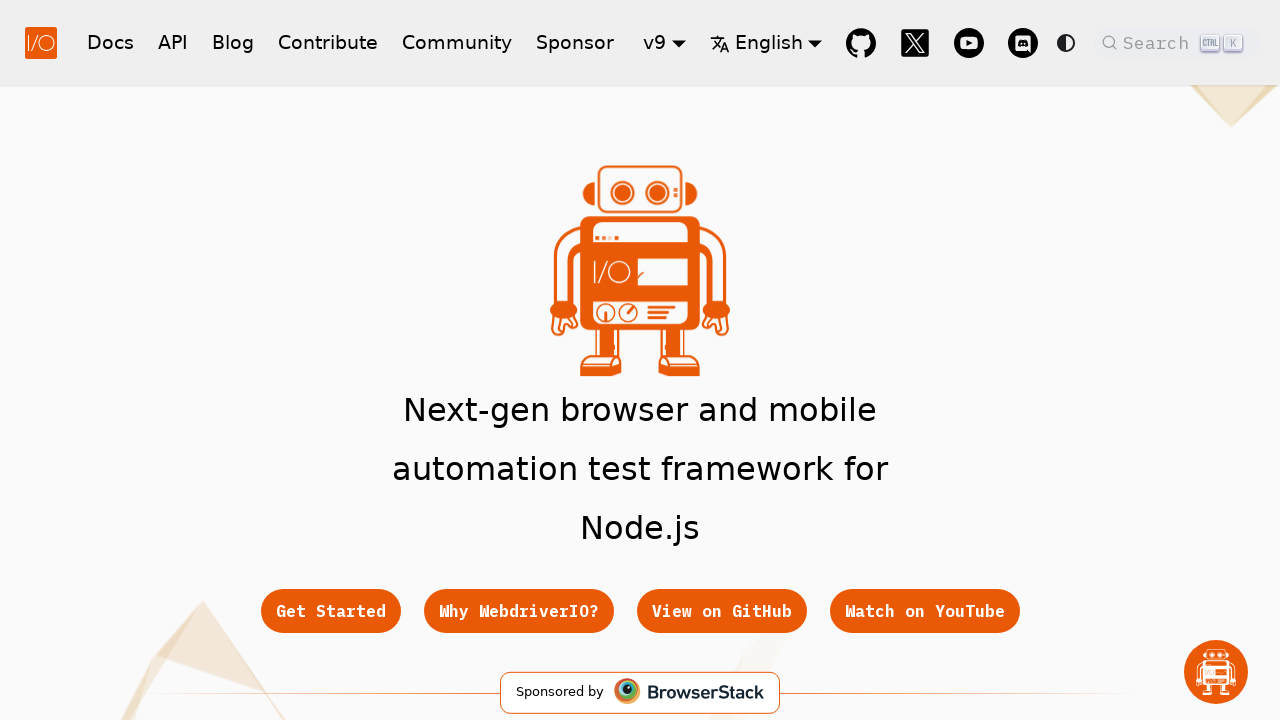

Scrolled footer button into view
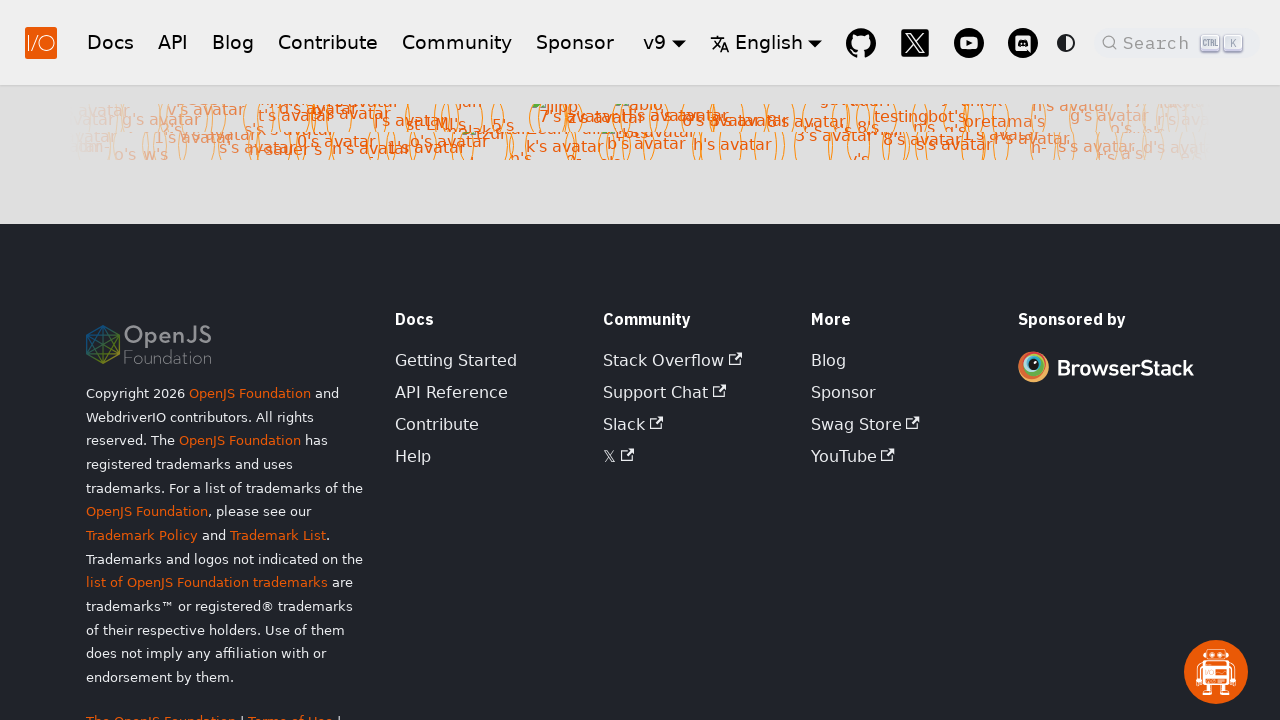

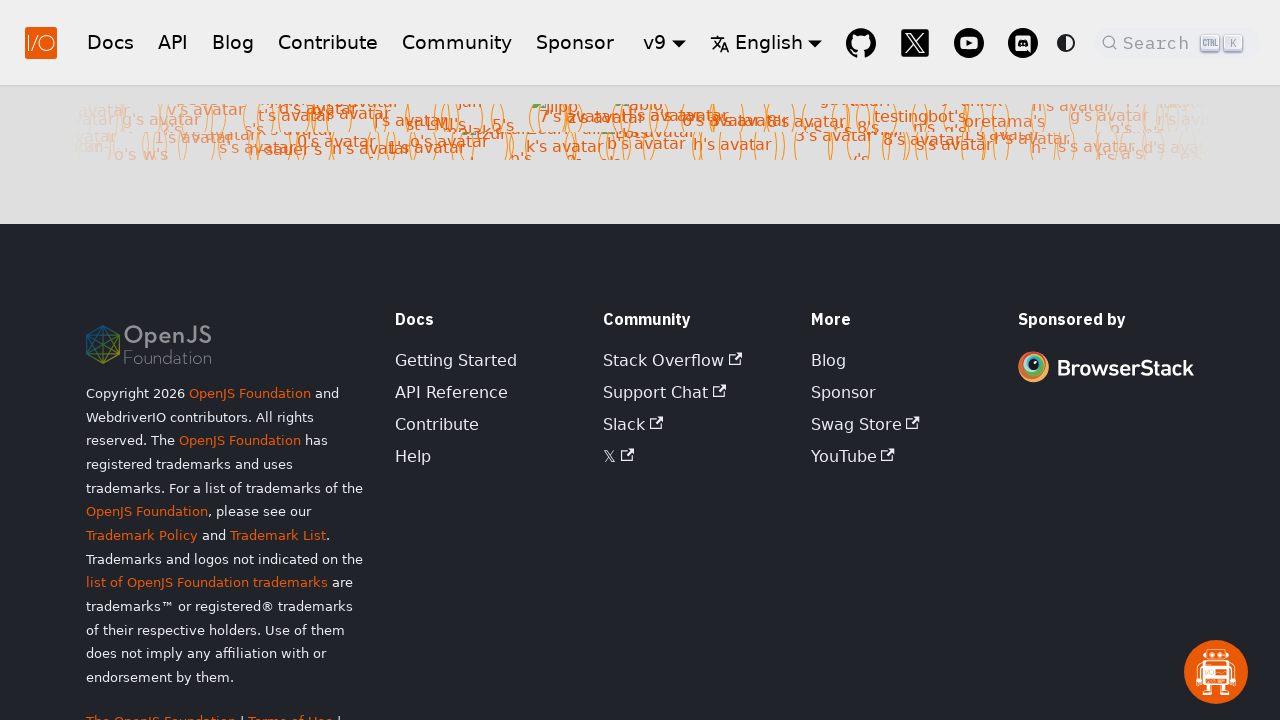